Tests datalist input by typing a city name and verifying the value

Starting URL: https://bonigarcia.dev/selenium-webdriver-java/web-form.html

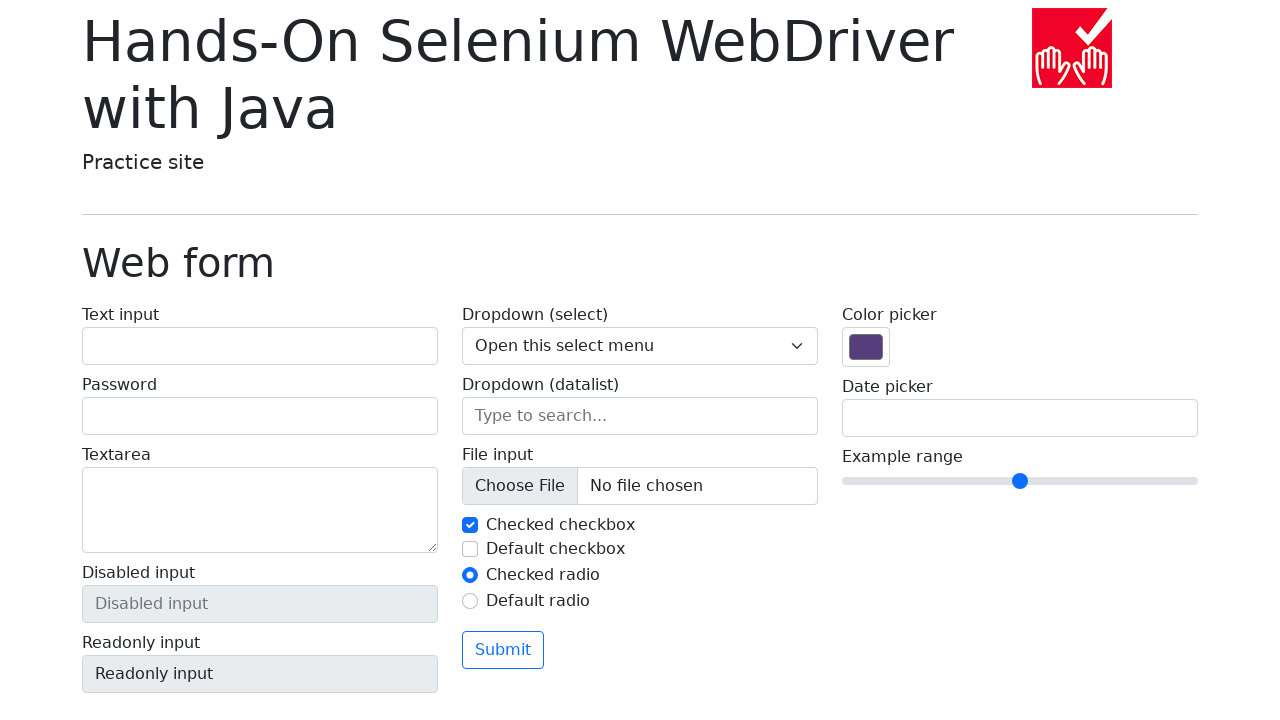

Clicked on datalist input field at (640, 416) on input[name='my-datalist']
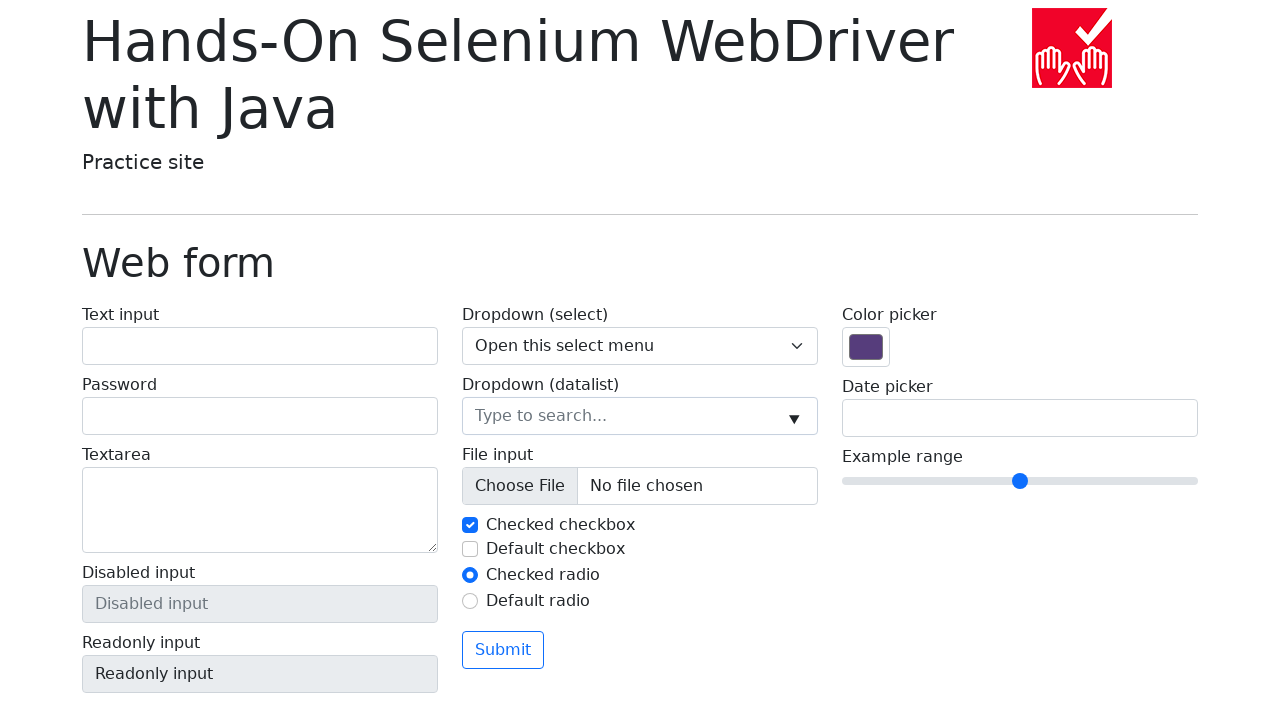

Typed 'New York' into datalist input field on input[name='my-datalist']
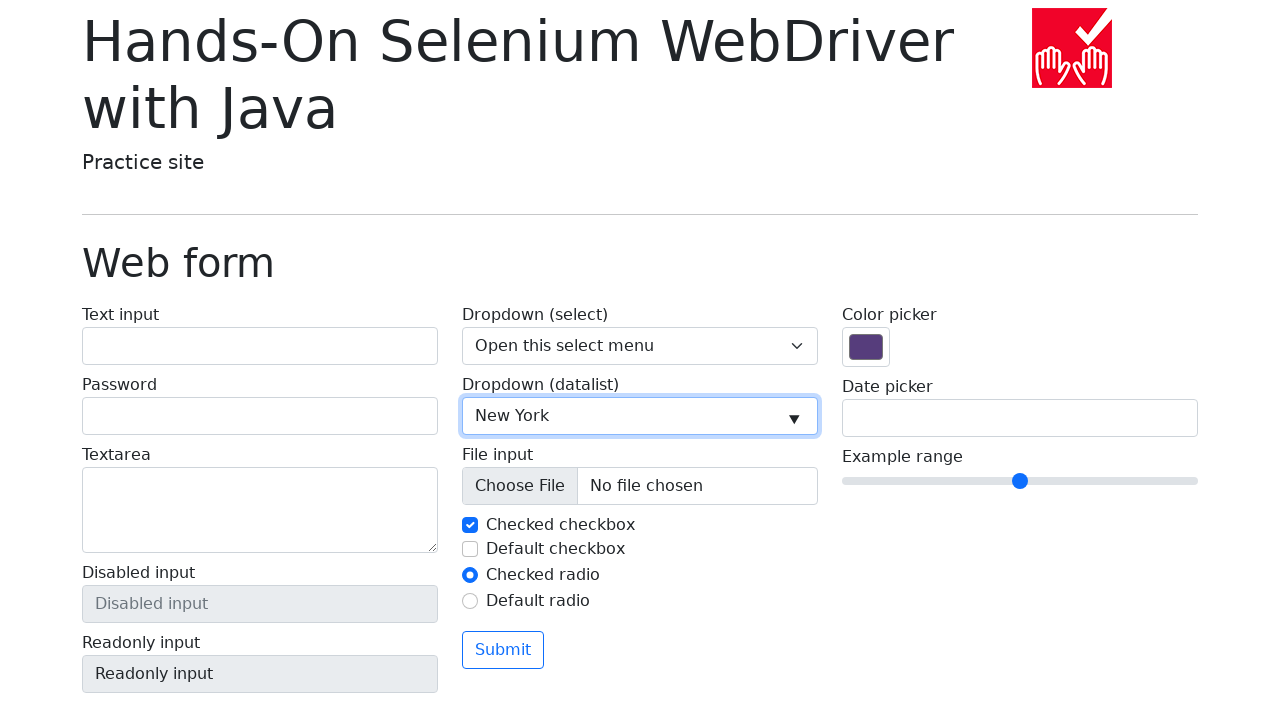

Verified datalist input value equals 'New York'
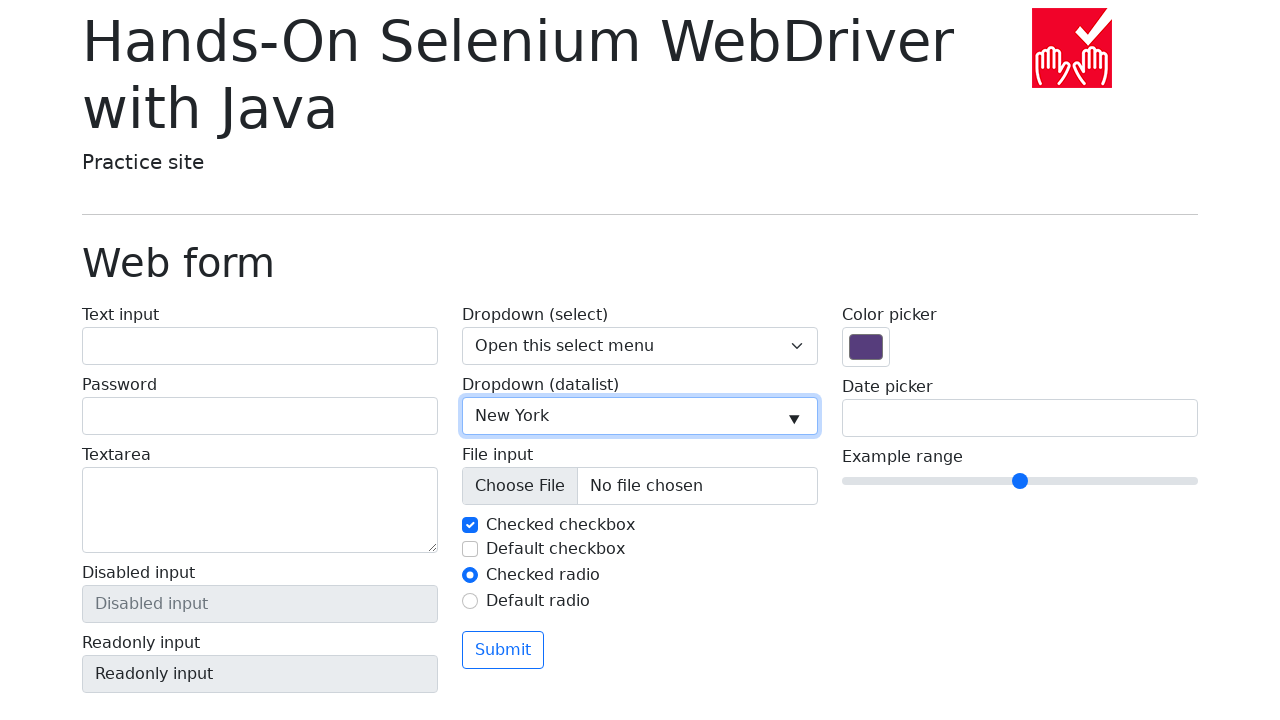

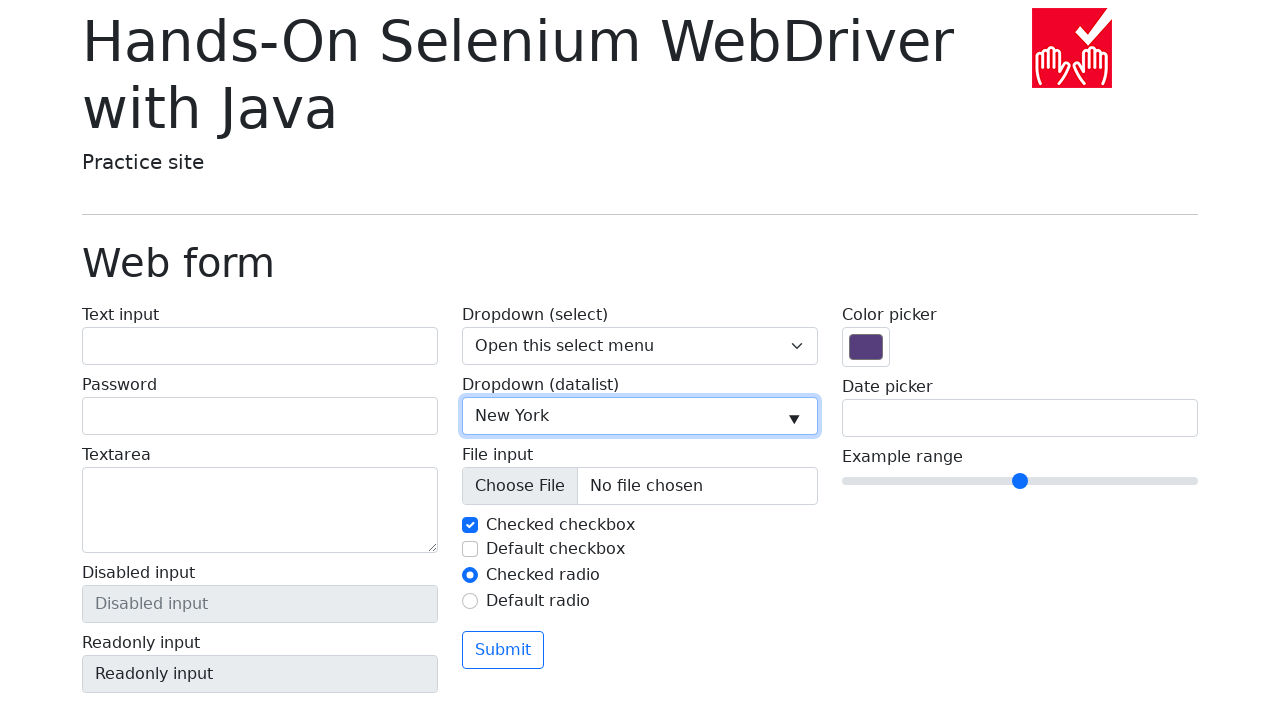